Tests calculator 2x2=4 using keyboard input

Starting URL: http://mhunterak.github.io/calc.html

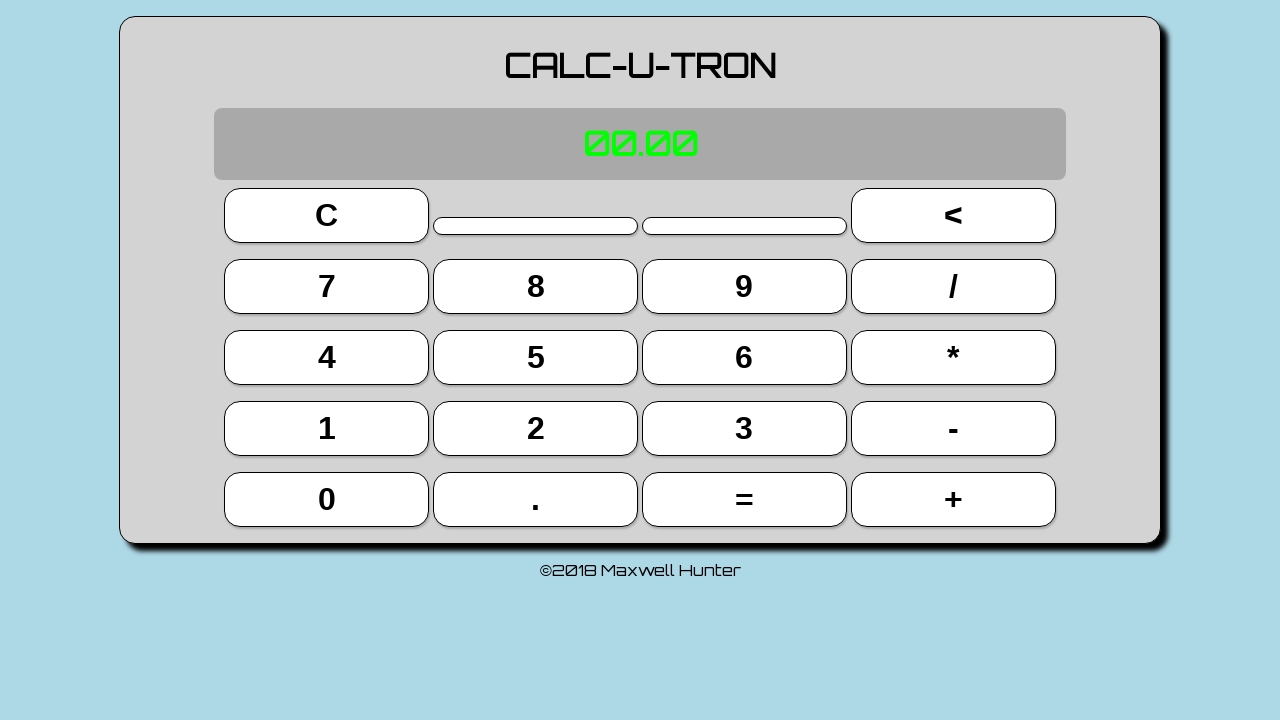

Waited for page to load (domcontentloaded)
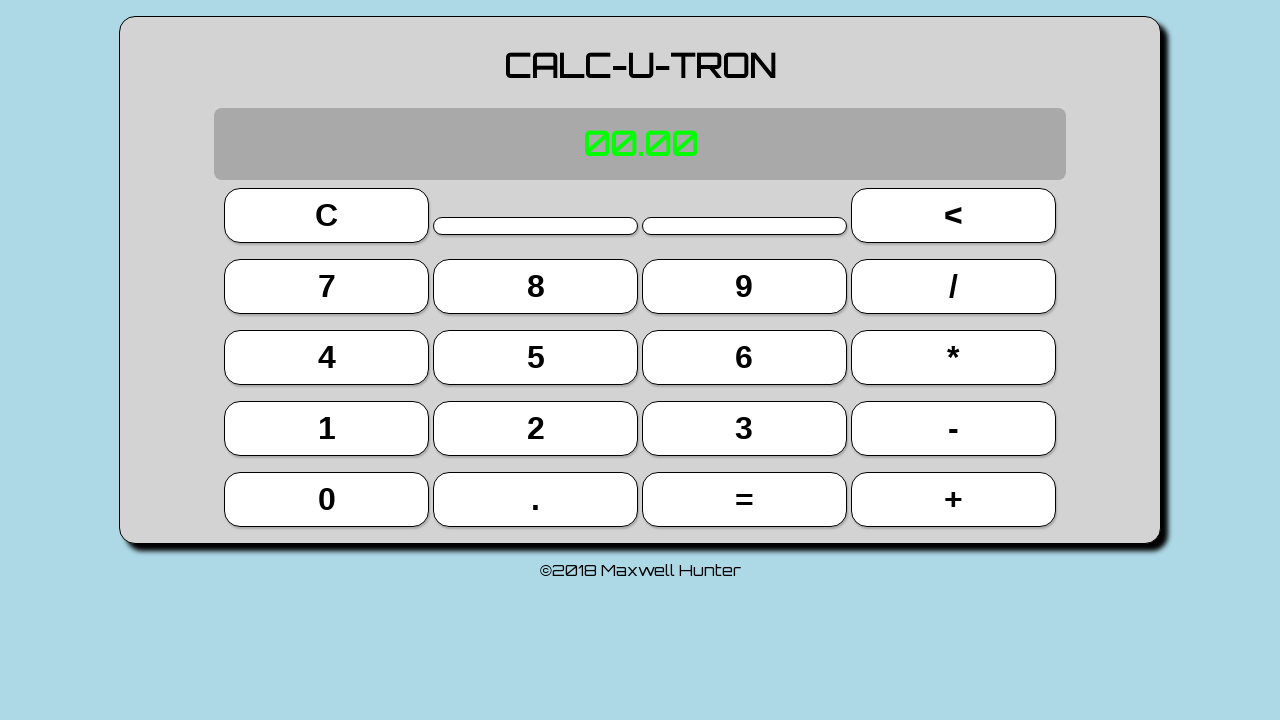

Pressed keyboard key '2'
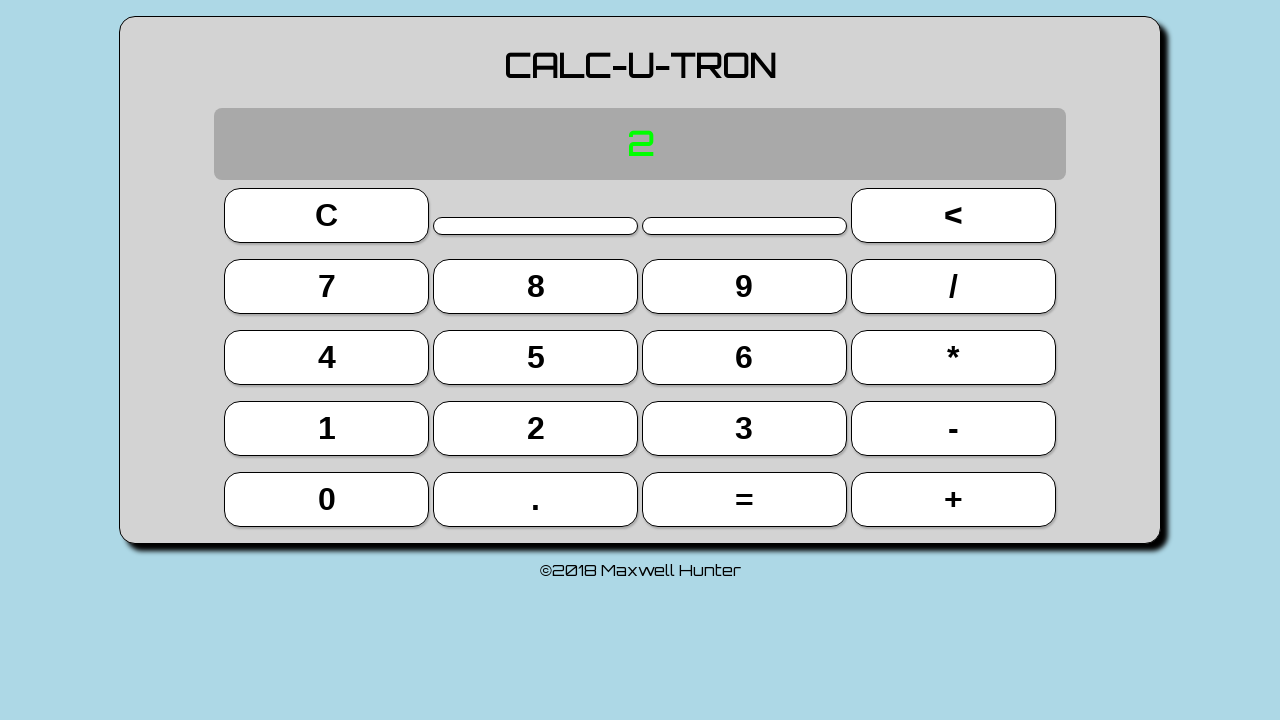

Typed 'x' on keyboard
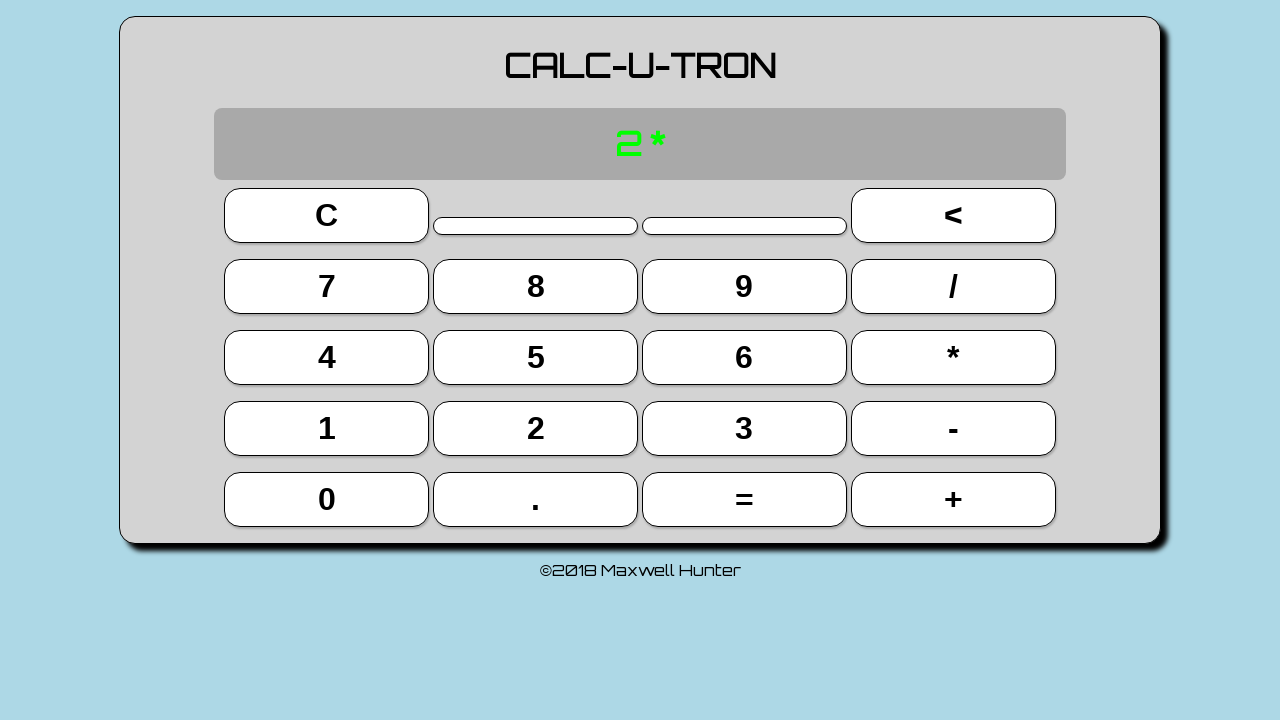

Pressed keyboard key '2'
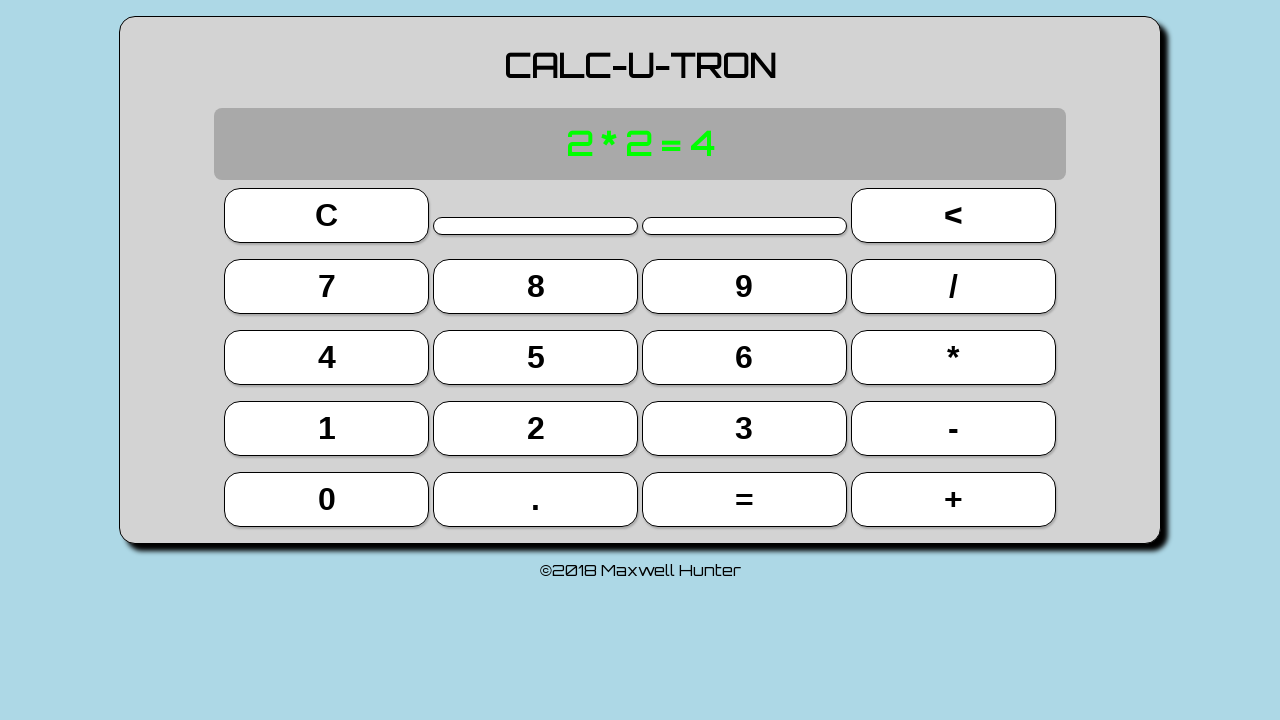

Pressed Enter key to execute calculation
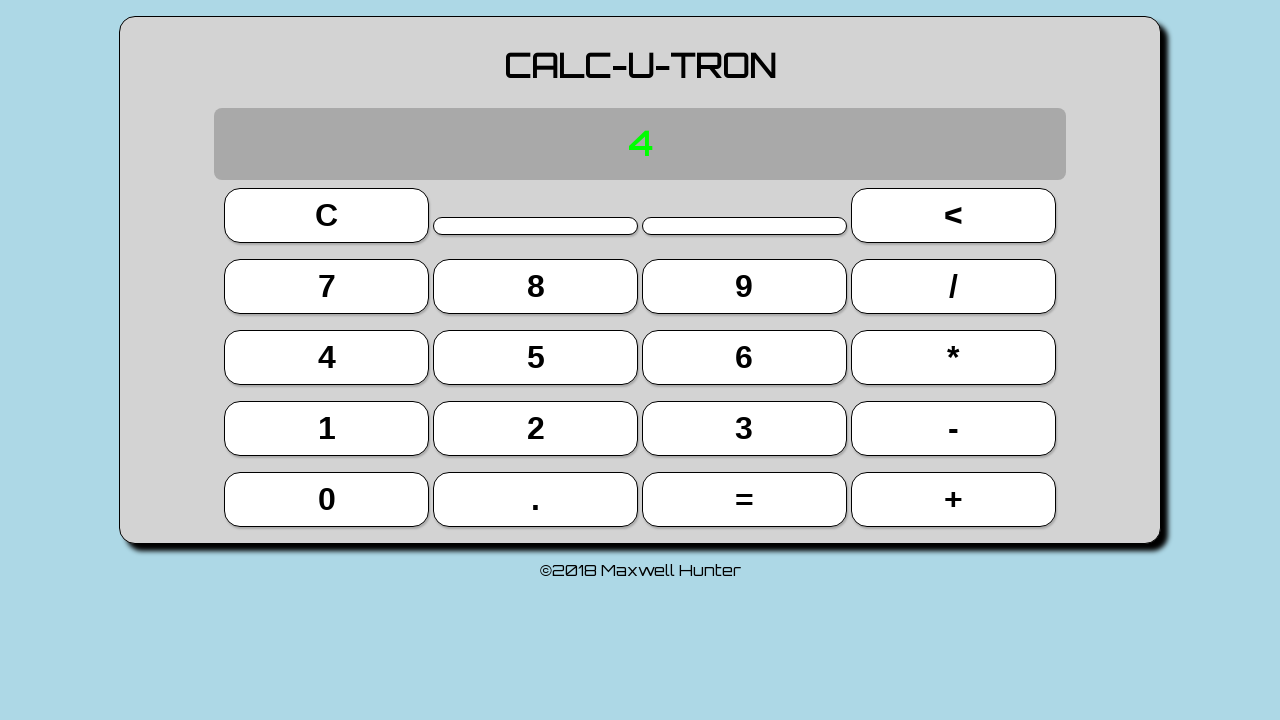

Located calculator display element
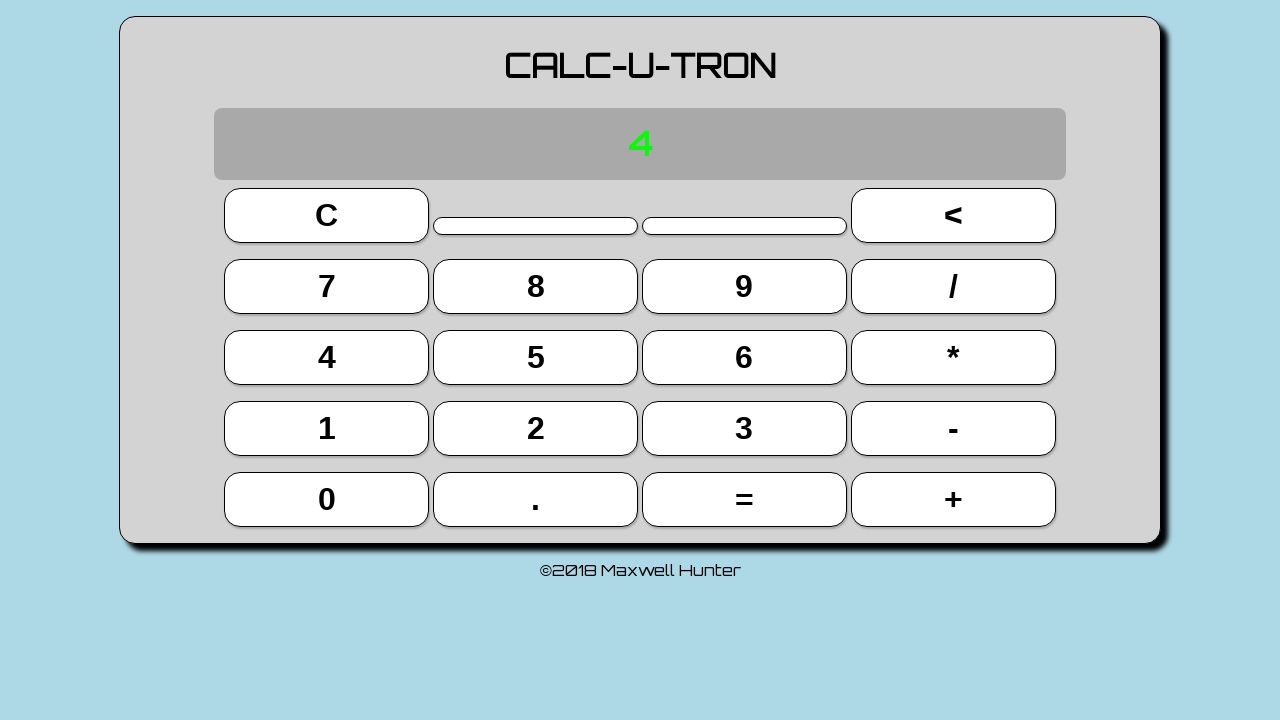

Verified calculator display shows '4' (2x2=4)
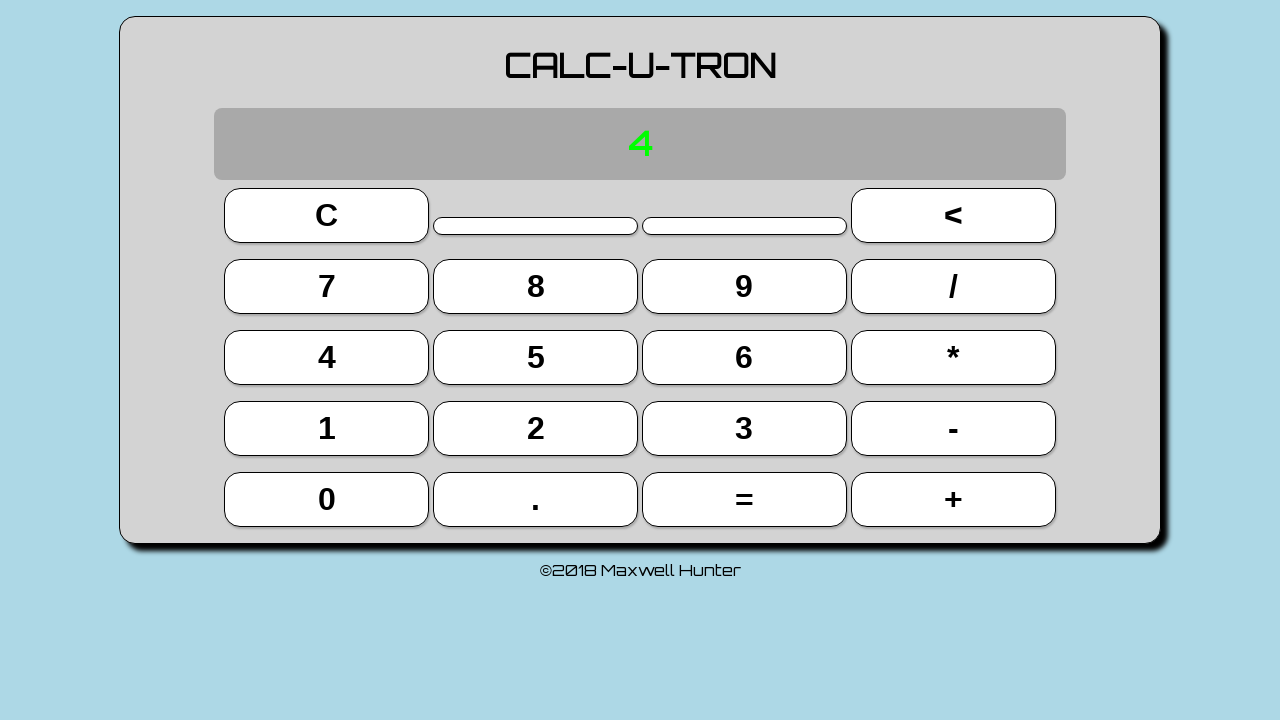

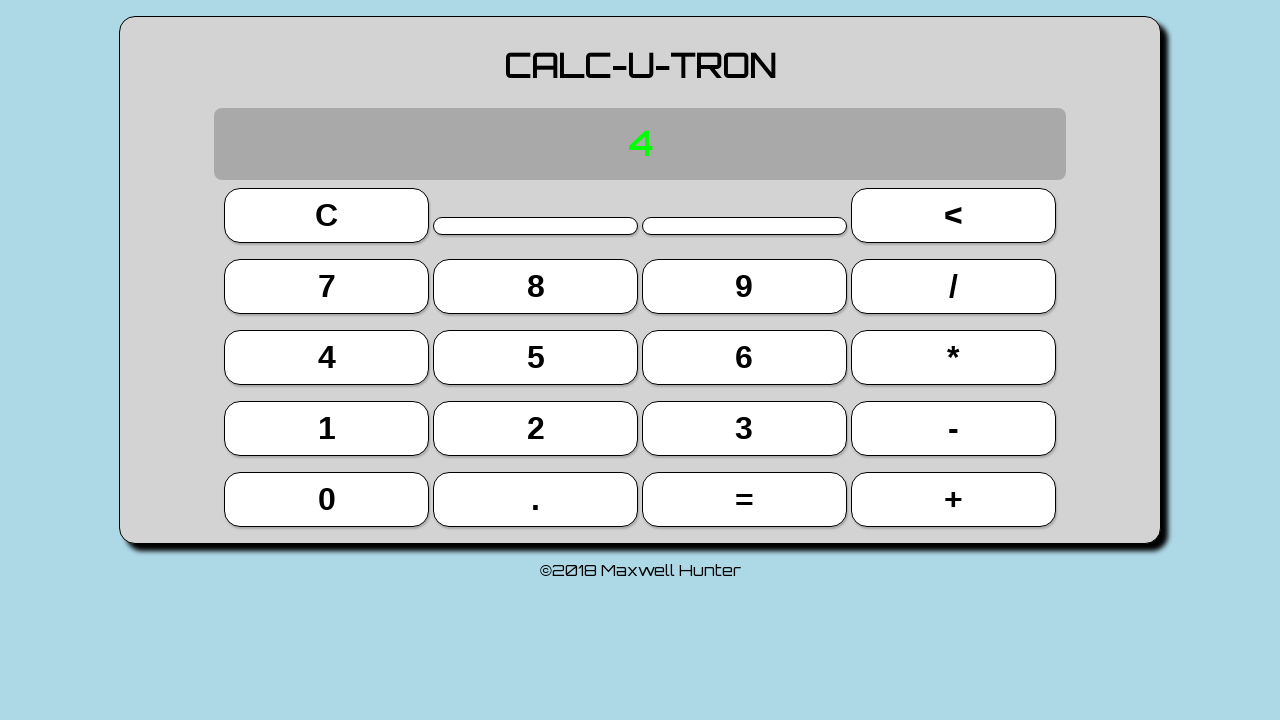